Tests that a button is initially disabled and then becomes enabled after waiting, verifying the dynamic enable behavior on the page

Starting URL: https://demoqa.com/dynamic-properties

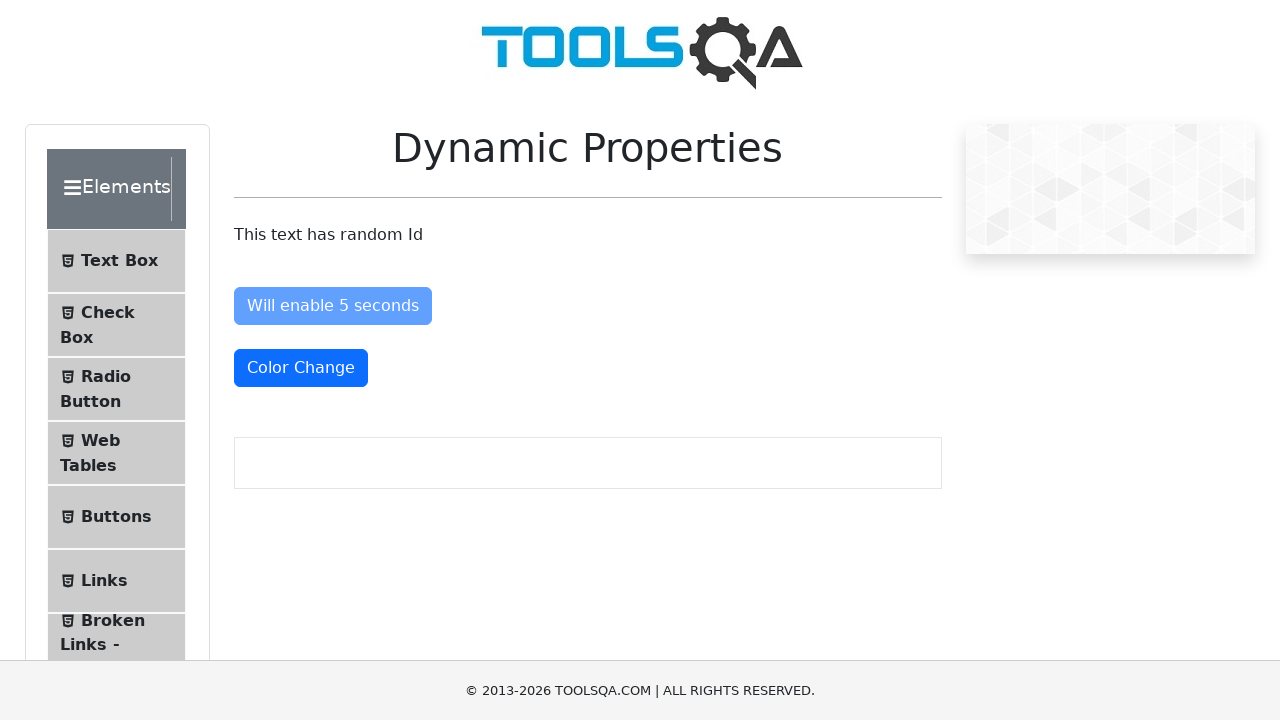

Navigated to https://demoqa.com/dynamic-properties
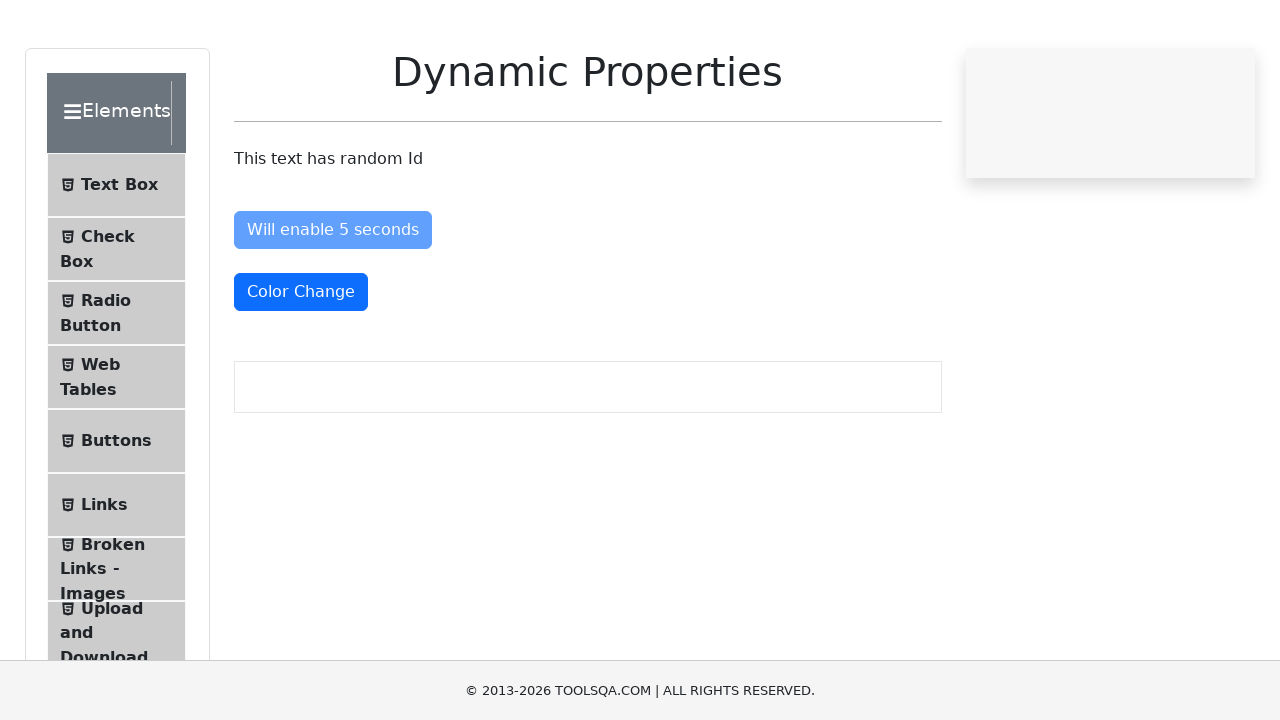

Located the 'Will enable 5 seconds' button
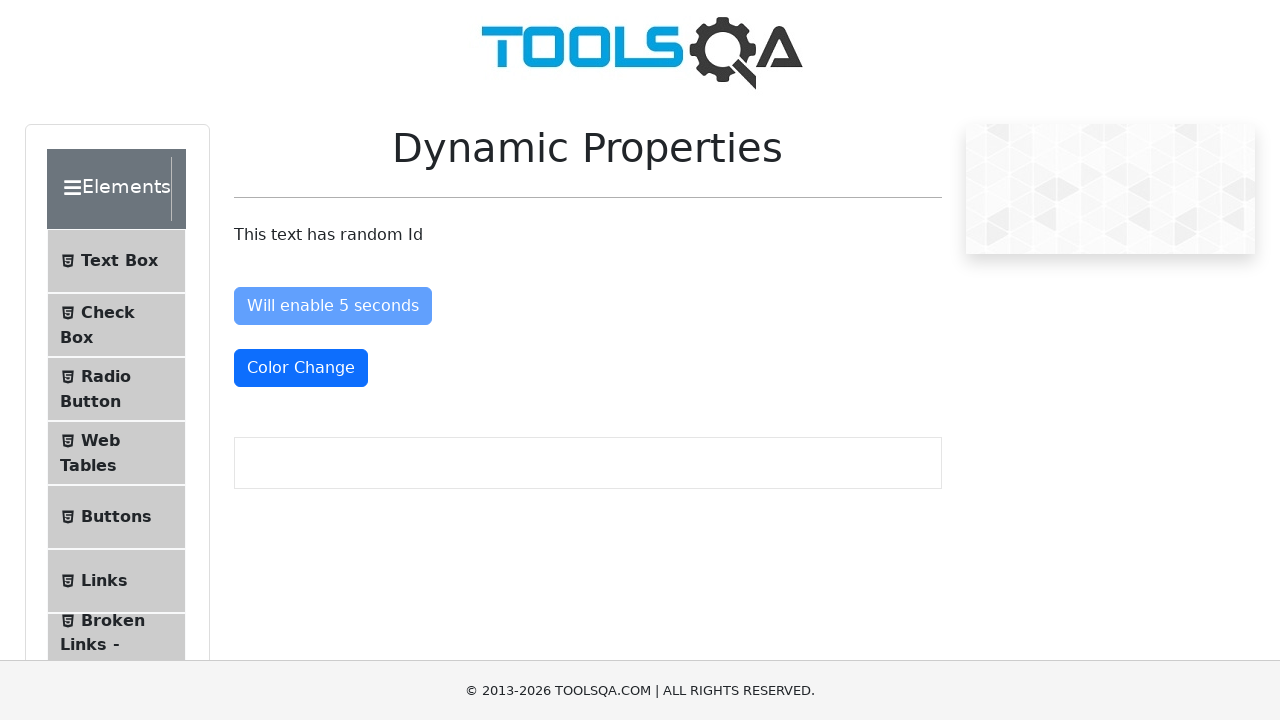

Verified that the button is initially disabled
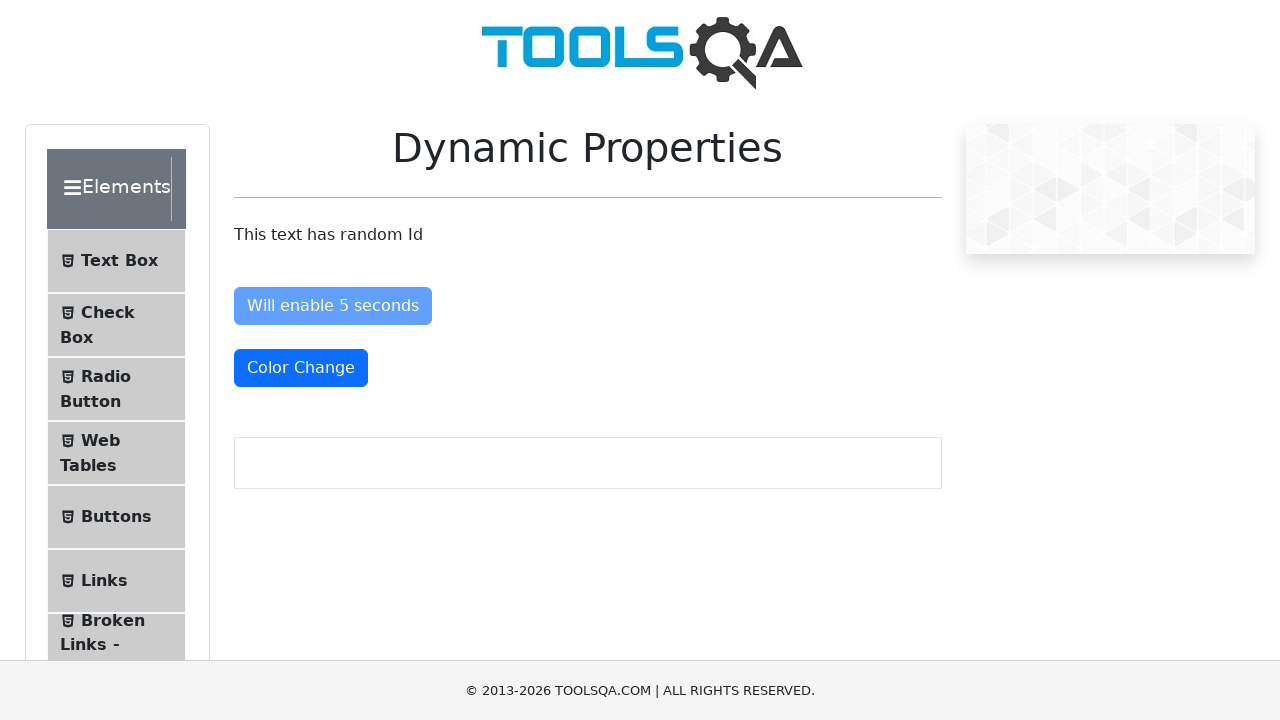

Waited for the button to become enabled (5 second delay elapsed)
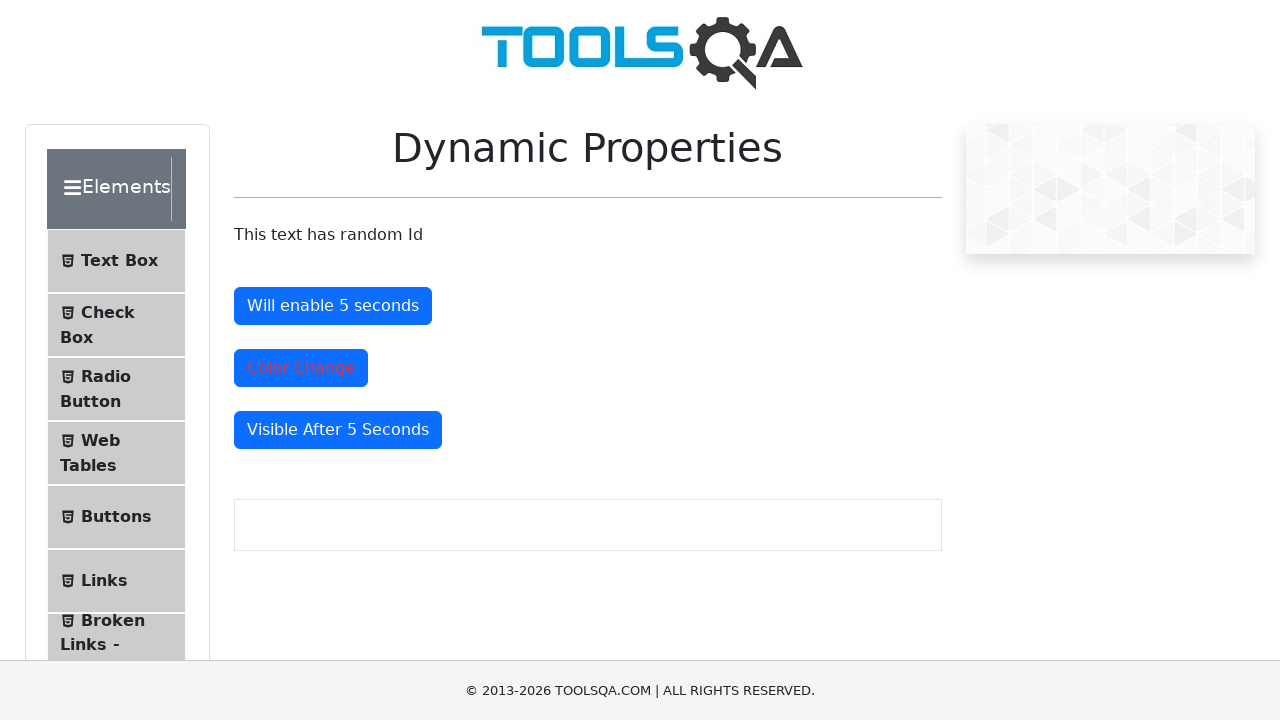

Verified that the button is now enabled
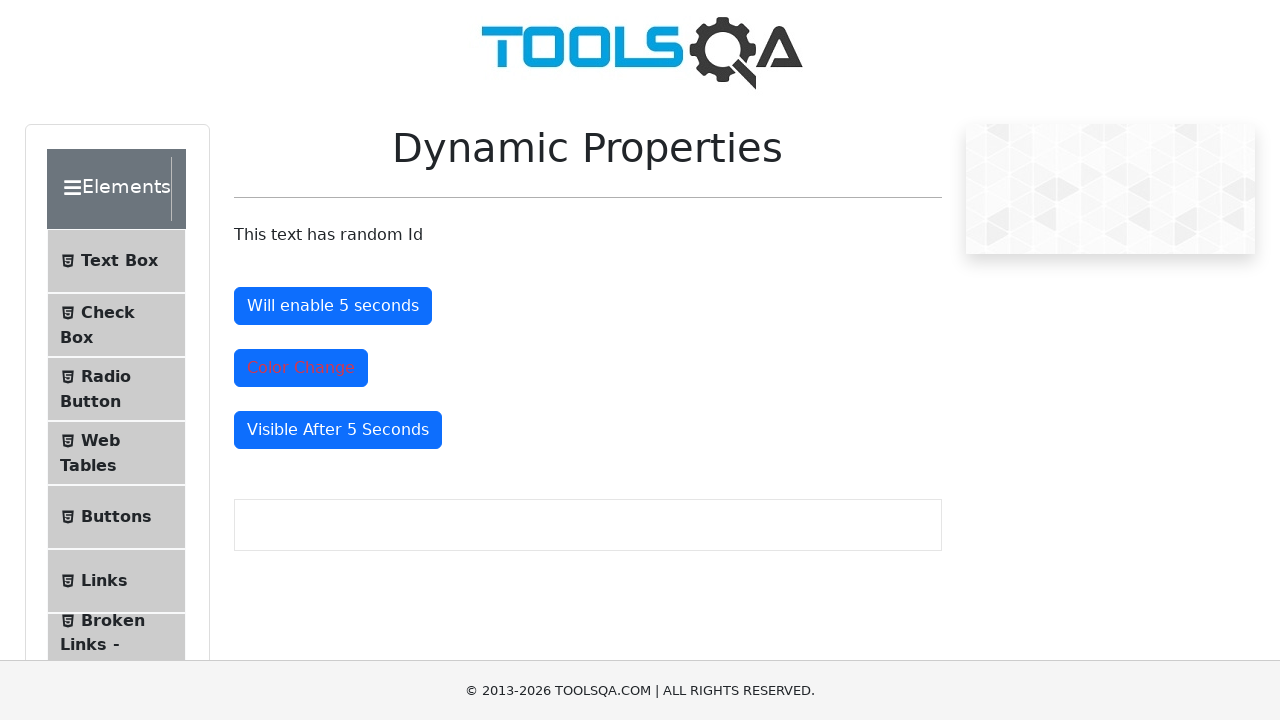

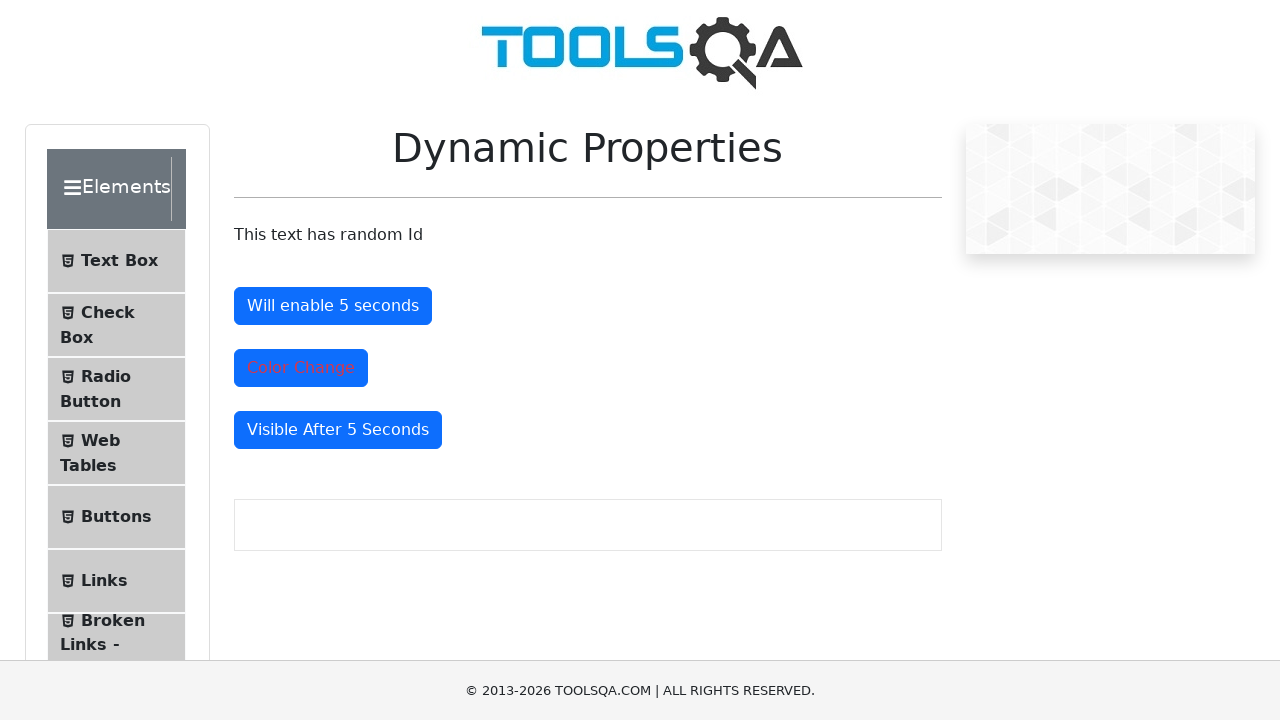